Tests keyboard action chains by typing text with SHIFT key held down to produce uppercase text in a form field

Starting URL: https://awesomeqa.com/practice.html

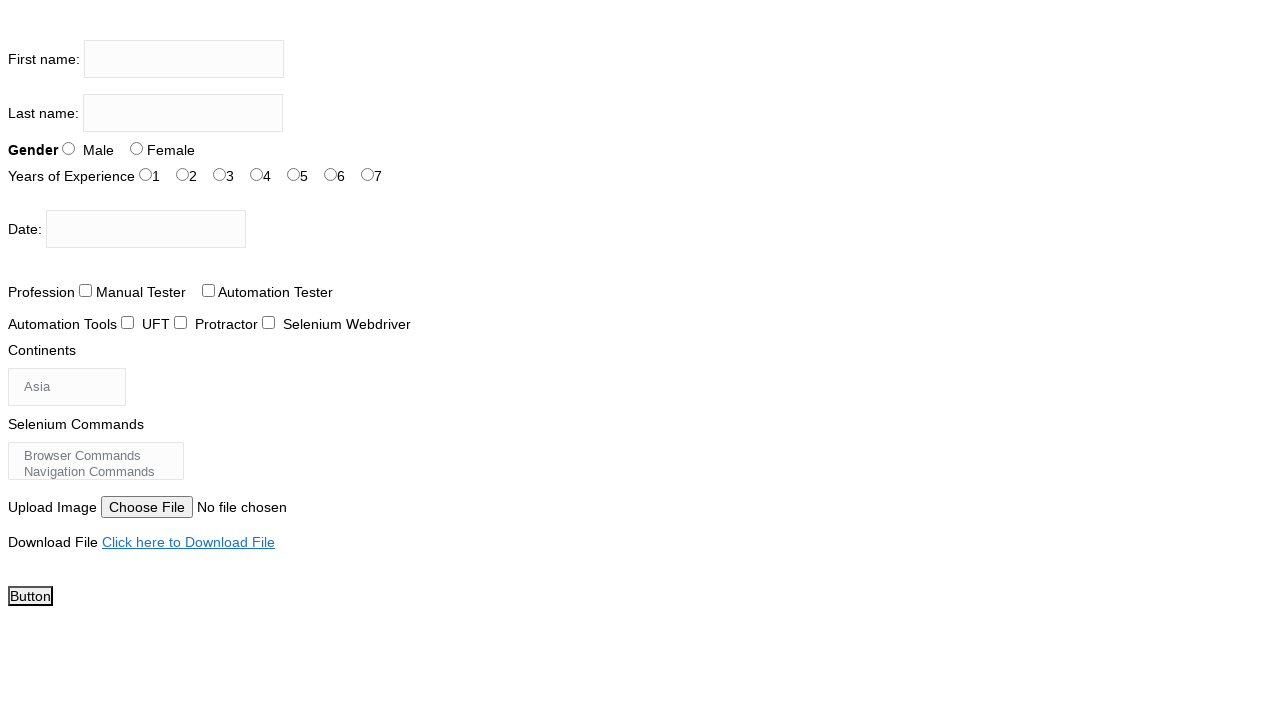

Focused on firstname input field on input[name='firstname']
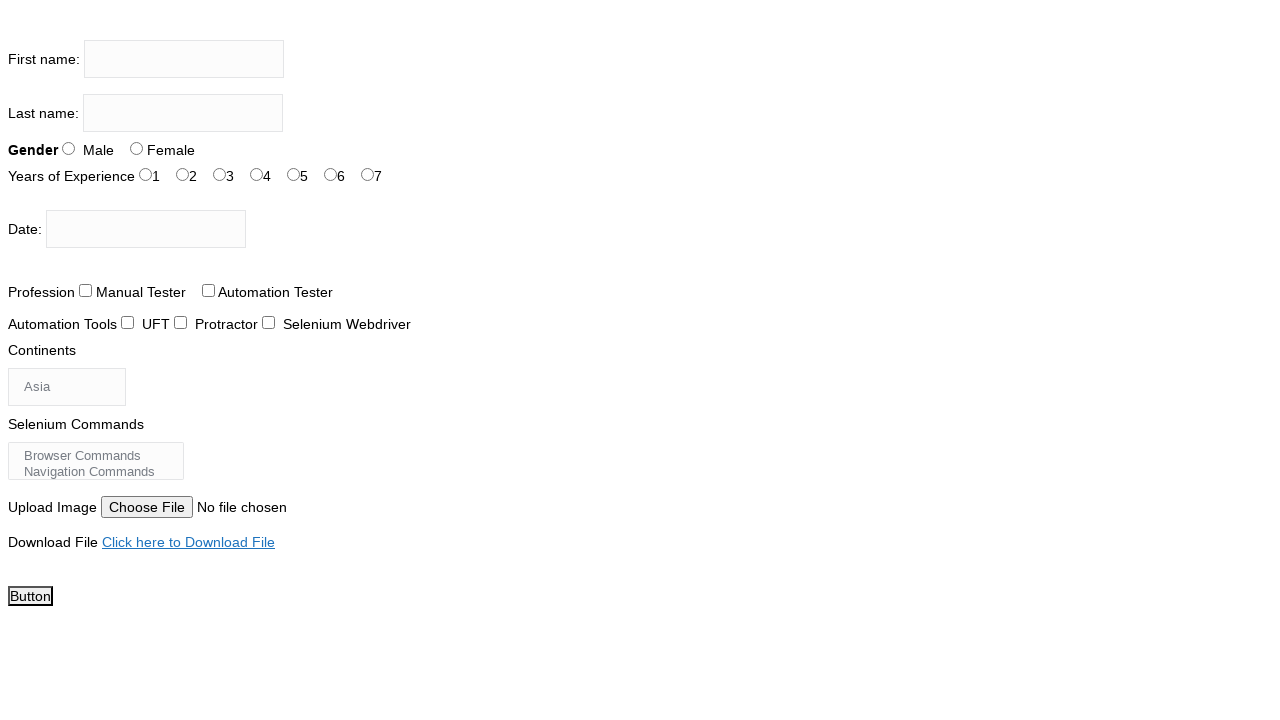

Pressed and held Shift key
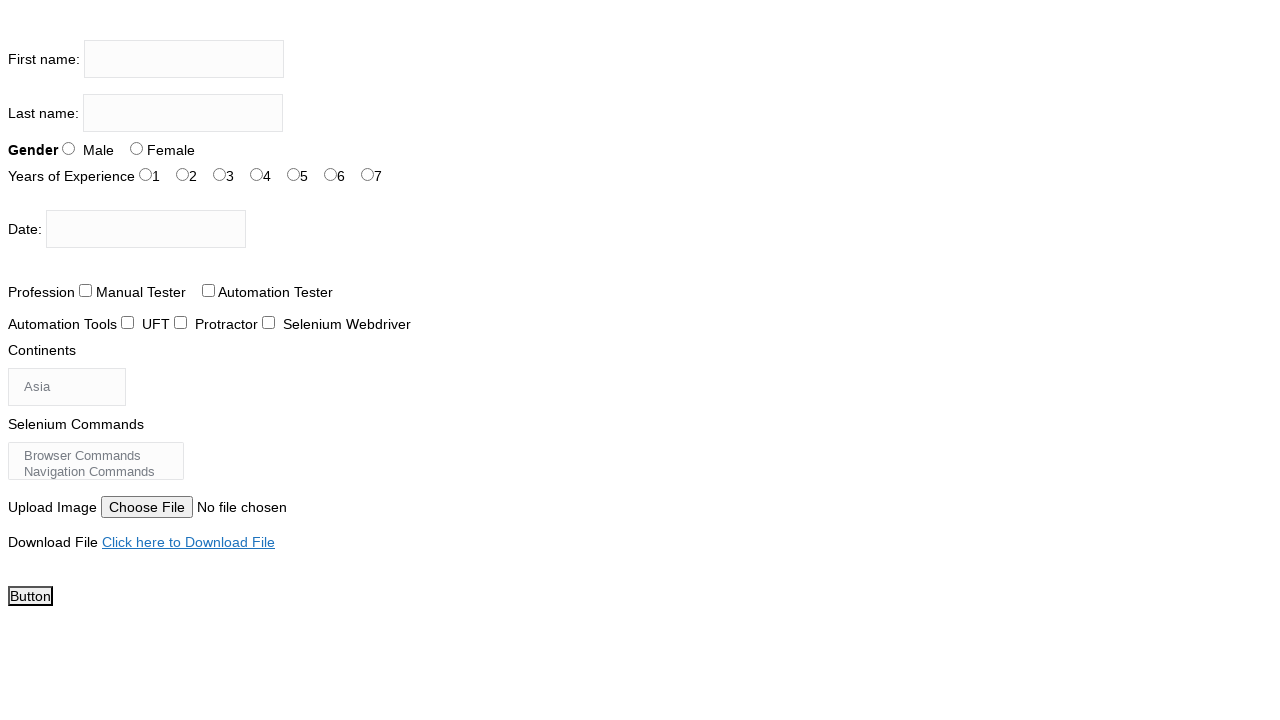

Typed 'ganesh' with Shift held down to produce uppercase text
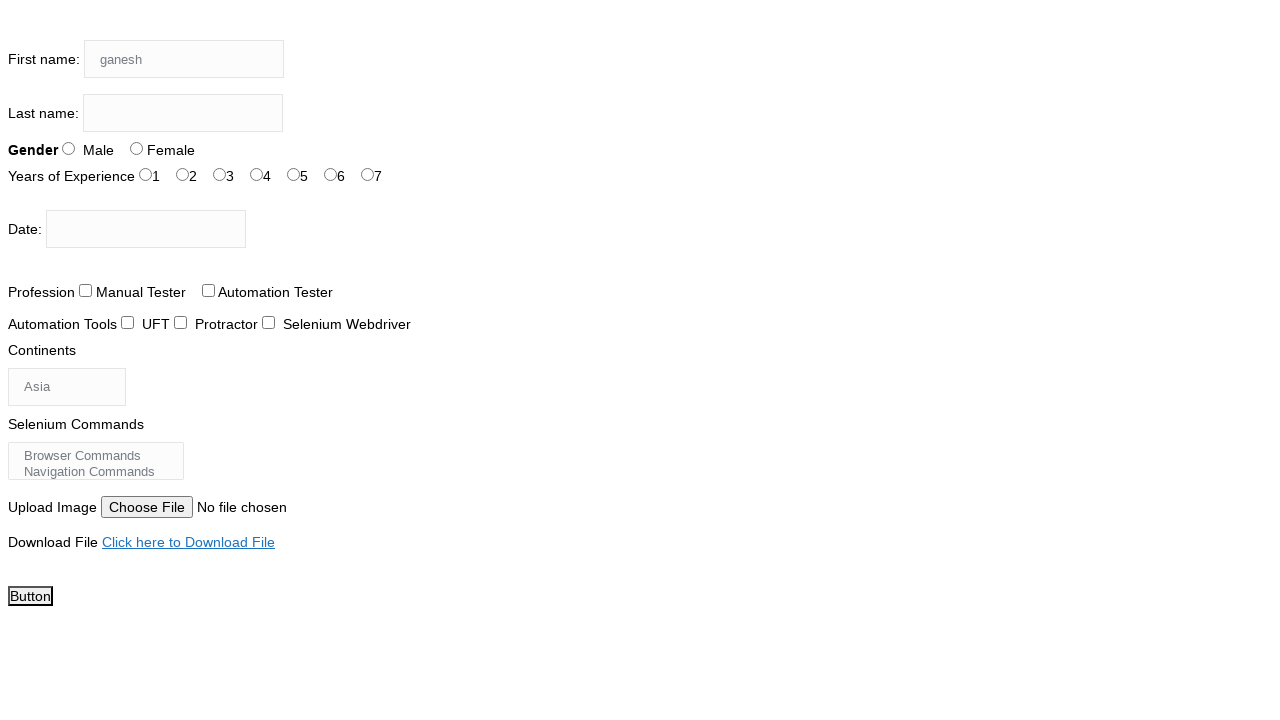

Released Shift key
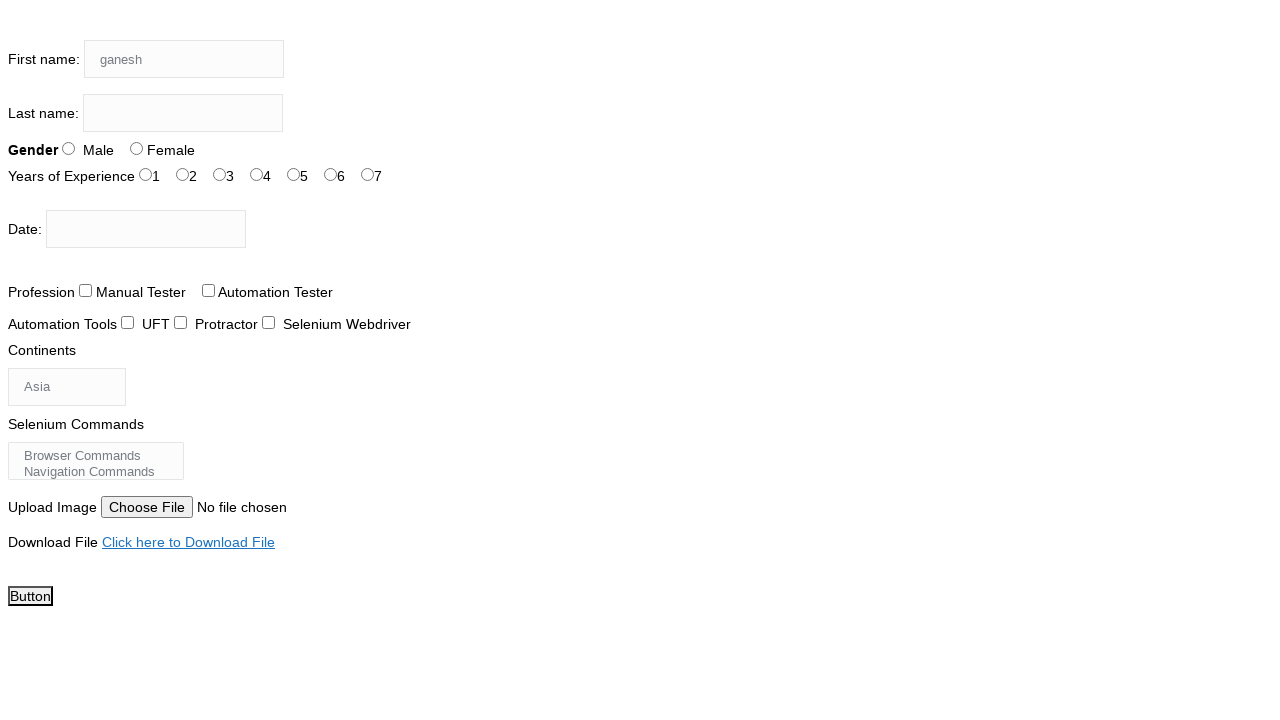

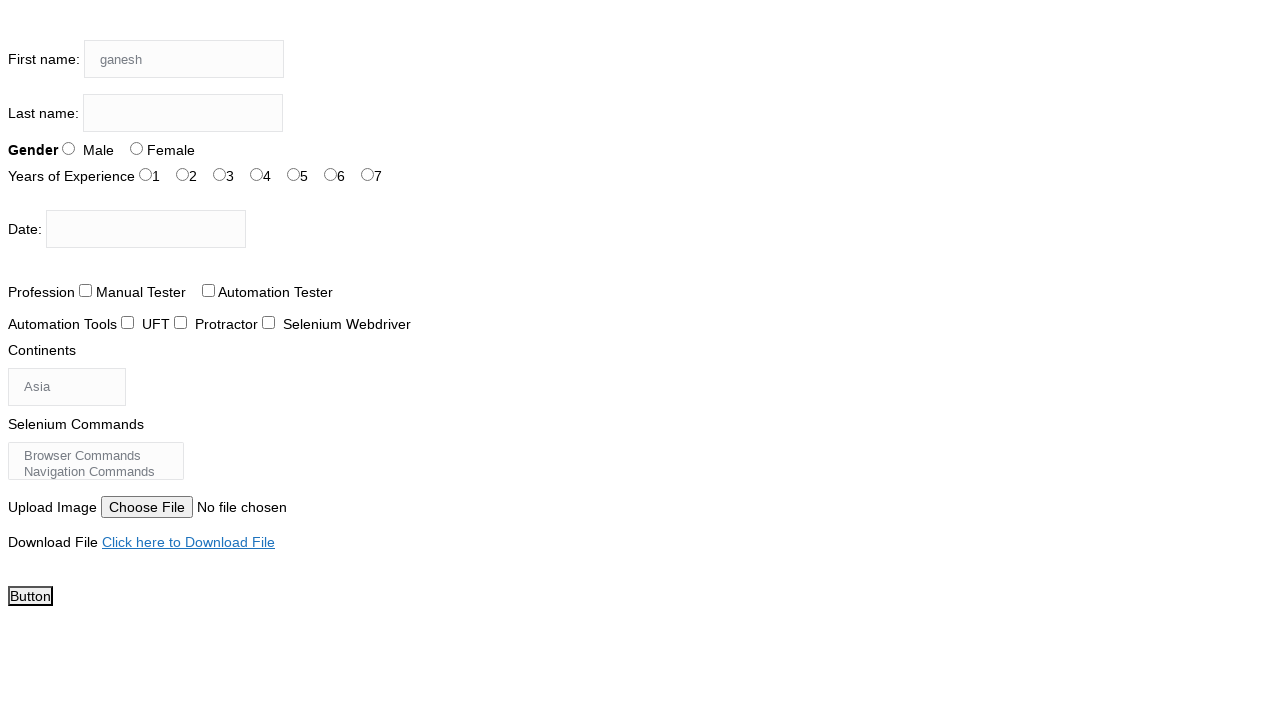